Tests clicking a button with a dynamic ID on the UI Testing Playground. The page generates a new ID for the button on each page load, demonstrating that CSS class selectors can be more reliable than ID selectors.

Starting URL: http://uitestingplayground.com/dynamicid

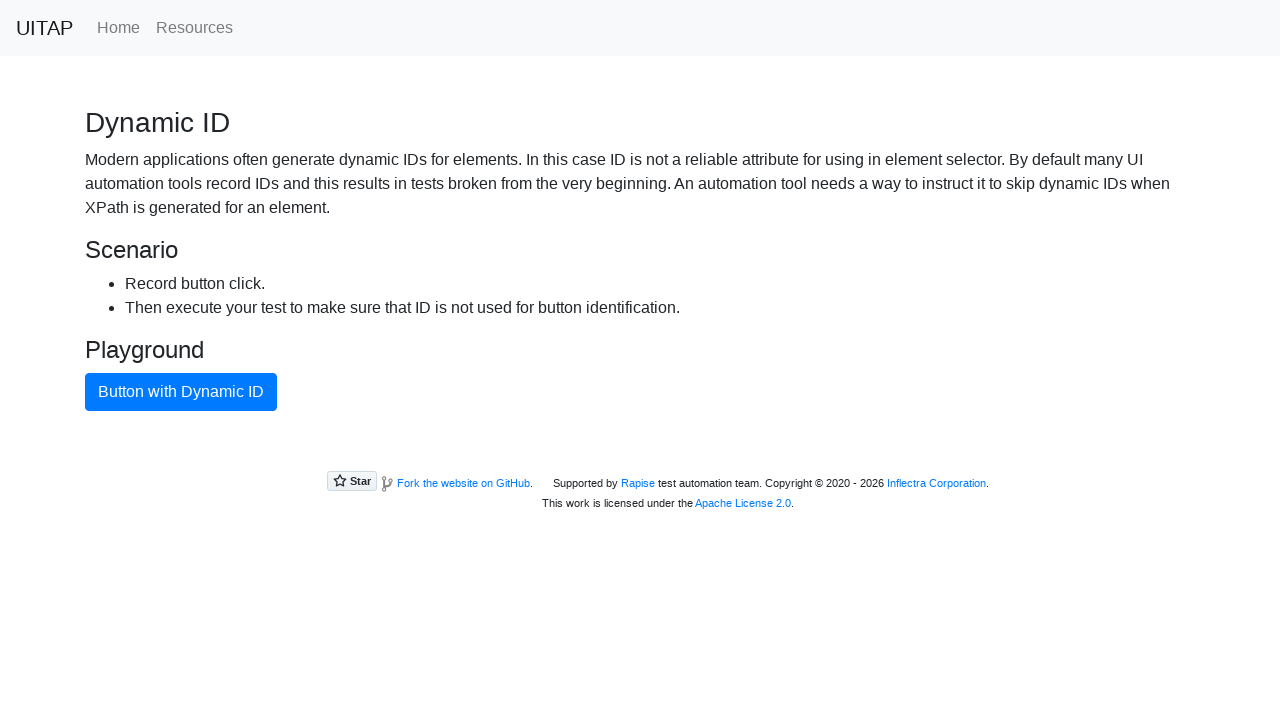

Clicked the blue button using CSS class selector to bypass dynamic ID at (181, 392) on button.btn
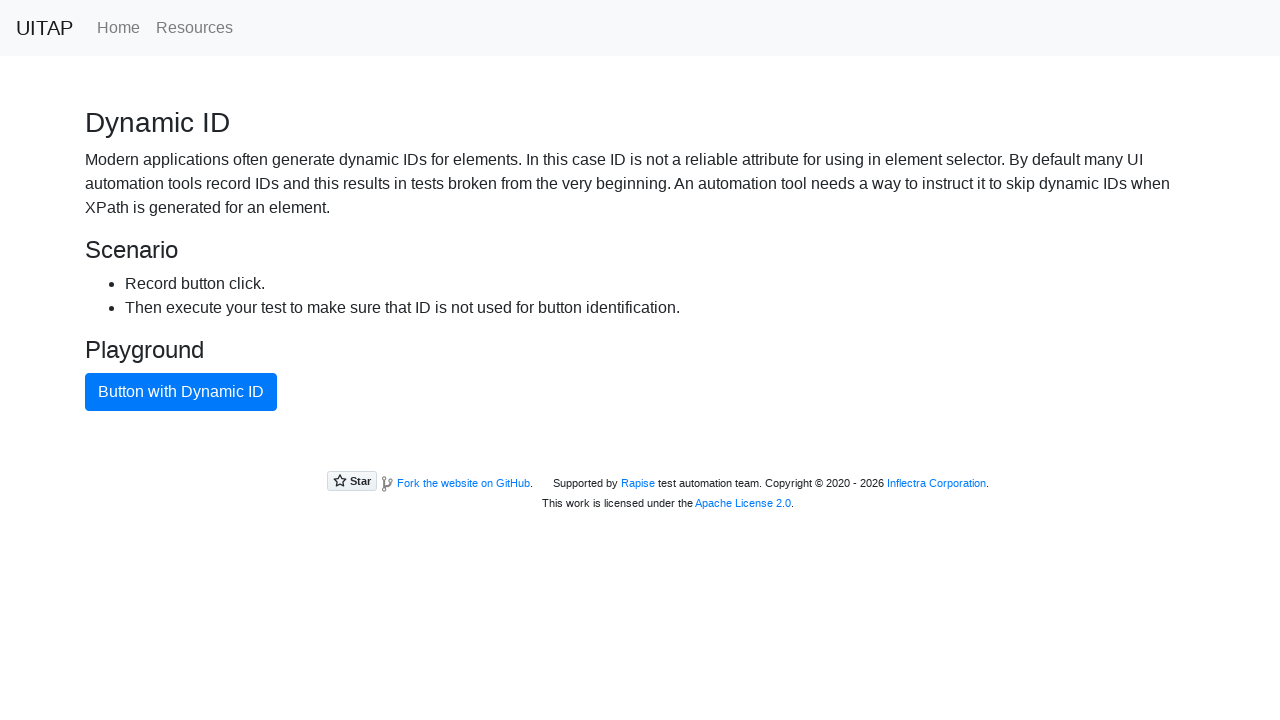

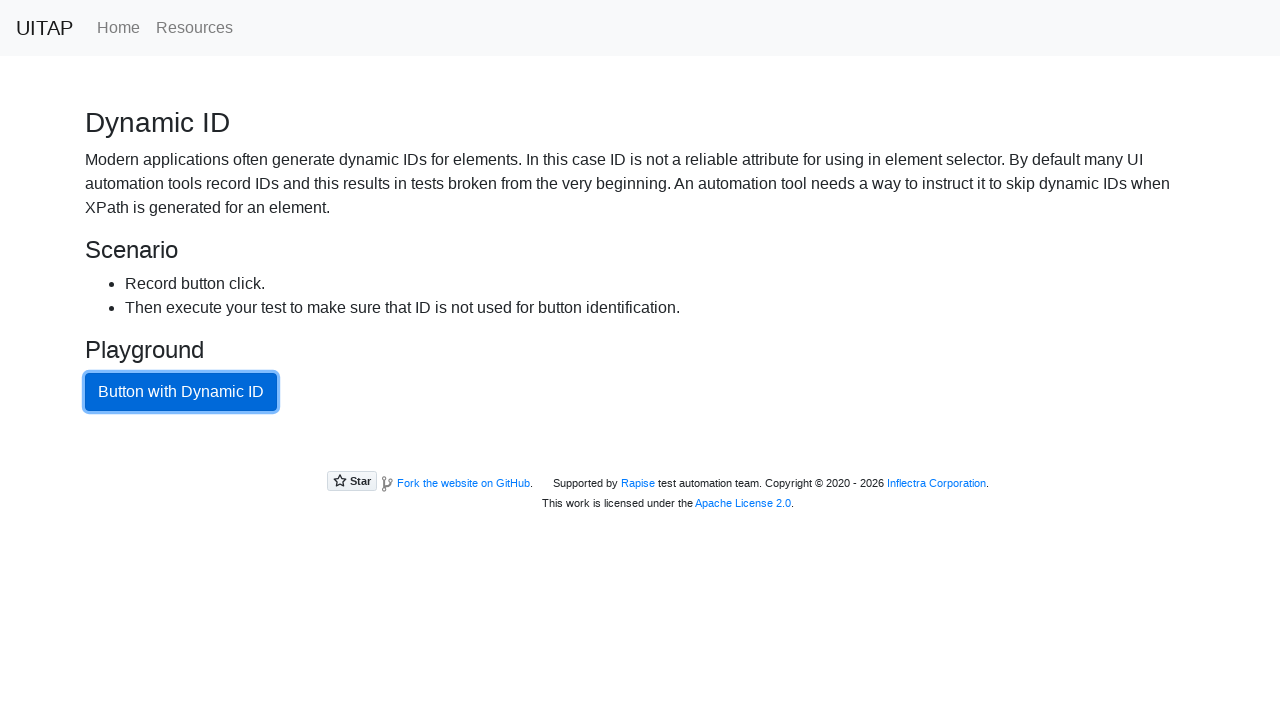